Tests clicking the alert button and dismissing the JavaScript alert dialog

Starting URL: https://demoqa.com/alerts

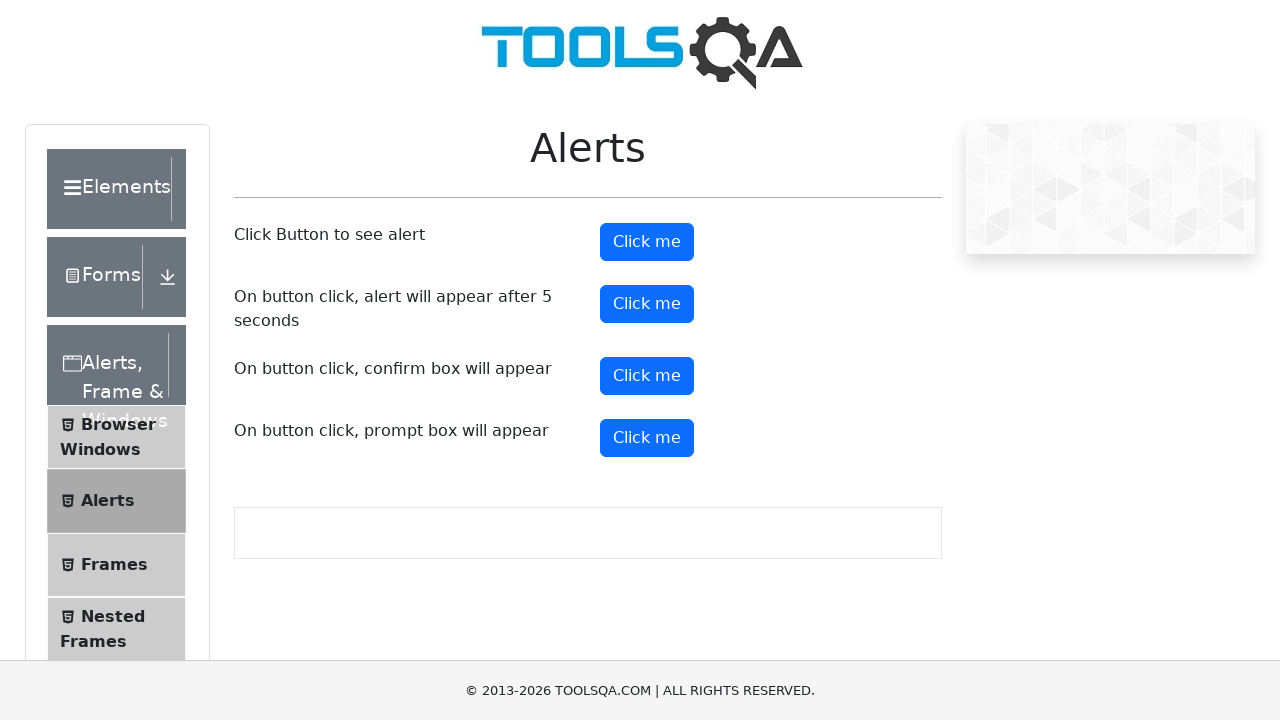

Clicked alert button to trigger JavaScript alert dialog at (647, 242) on #alertButton
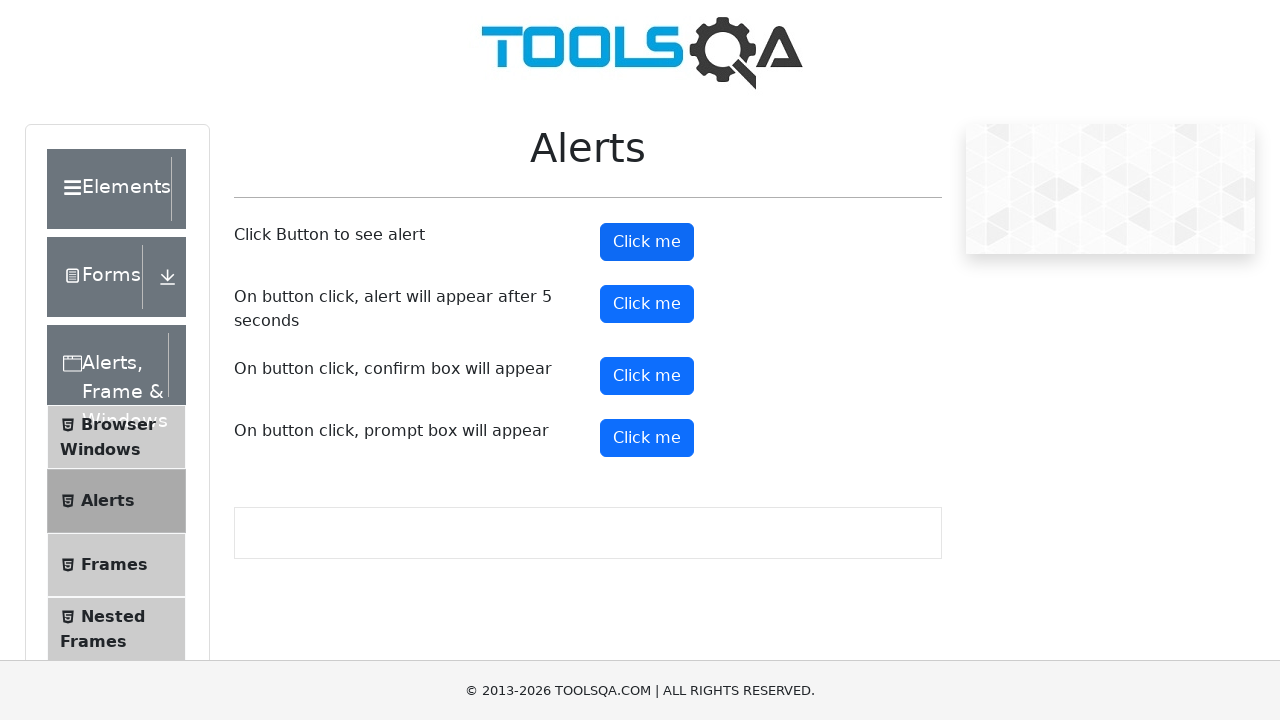

Set up dialog handler and dismissed the alert
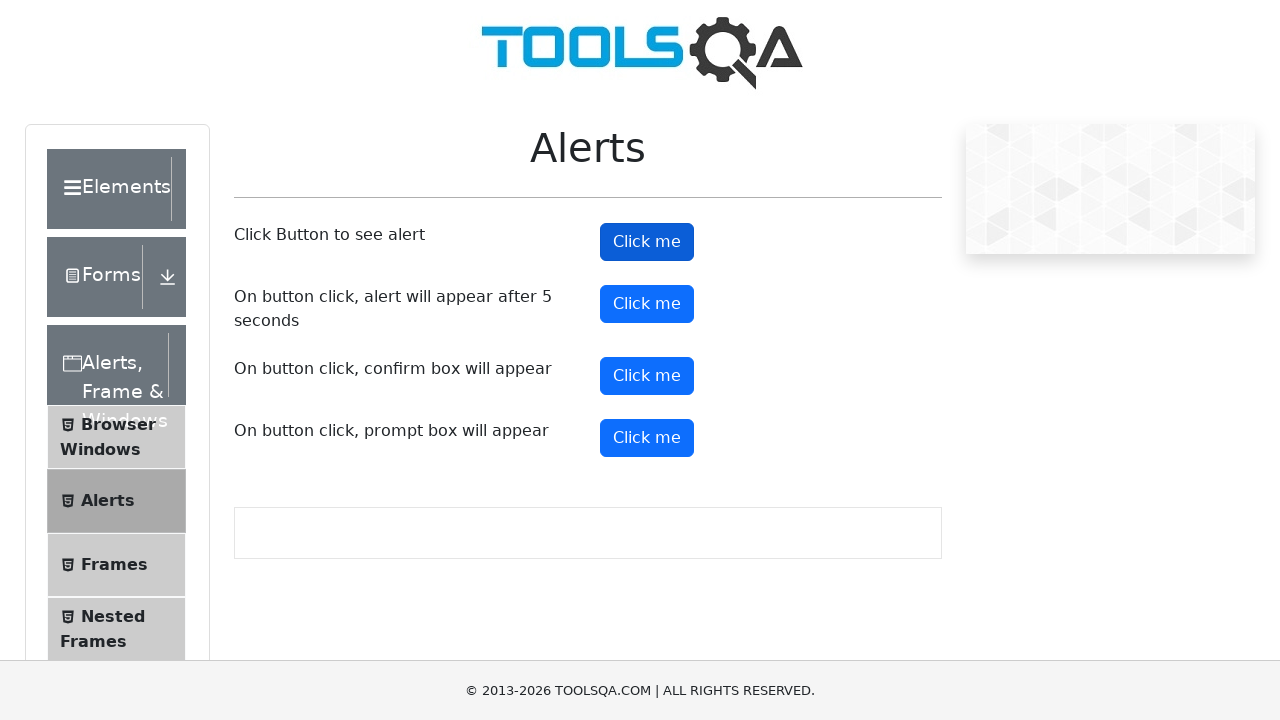

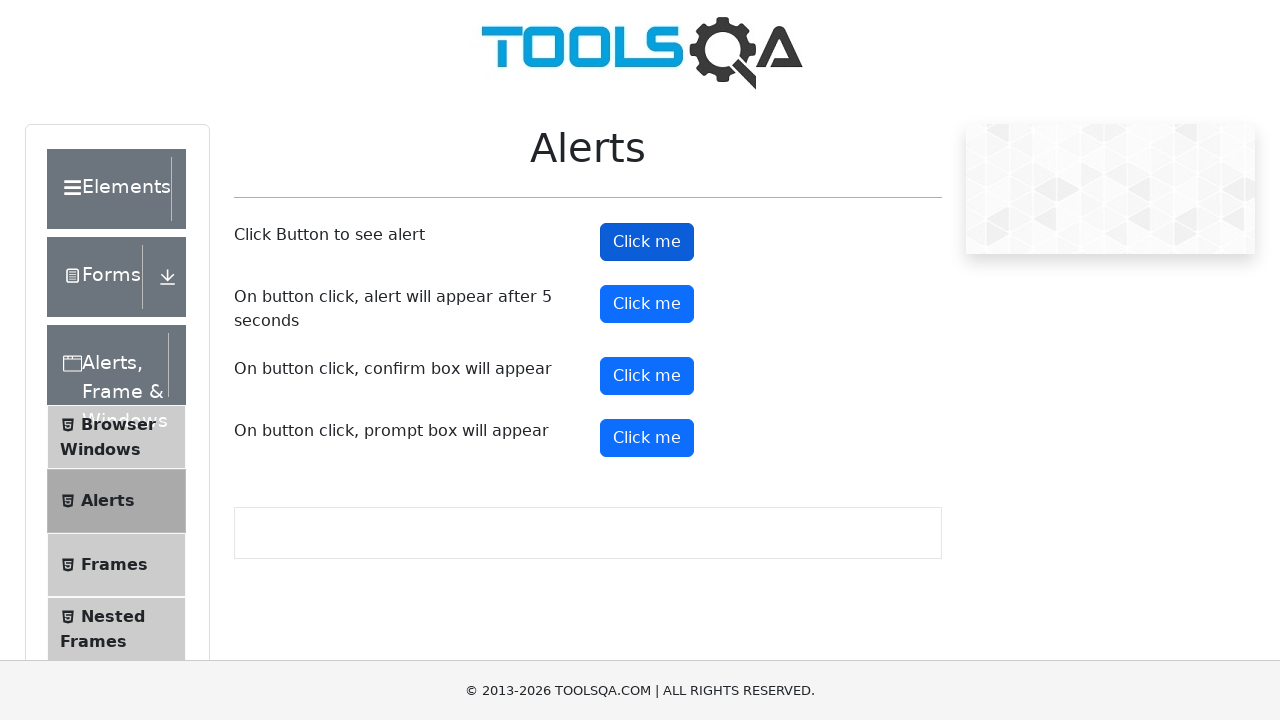